Tests clearing the complete state of all items by checking and unchecking the toggle all checkbox

Starting URL: https://demo.playwright.dev/todomvc

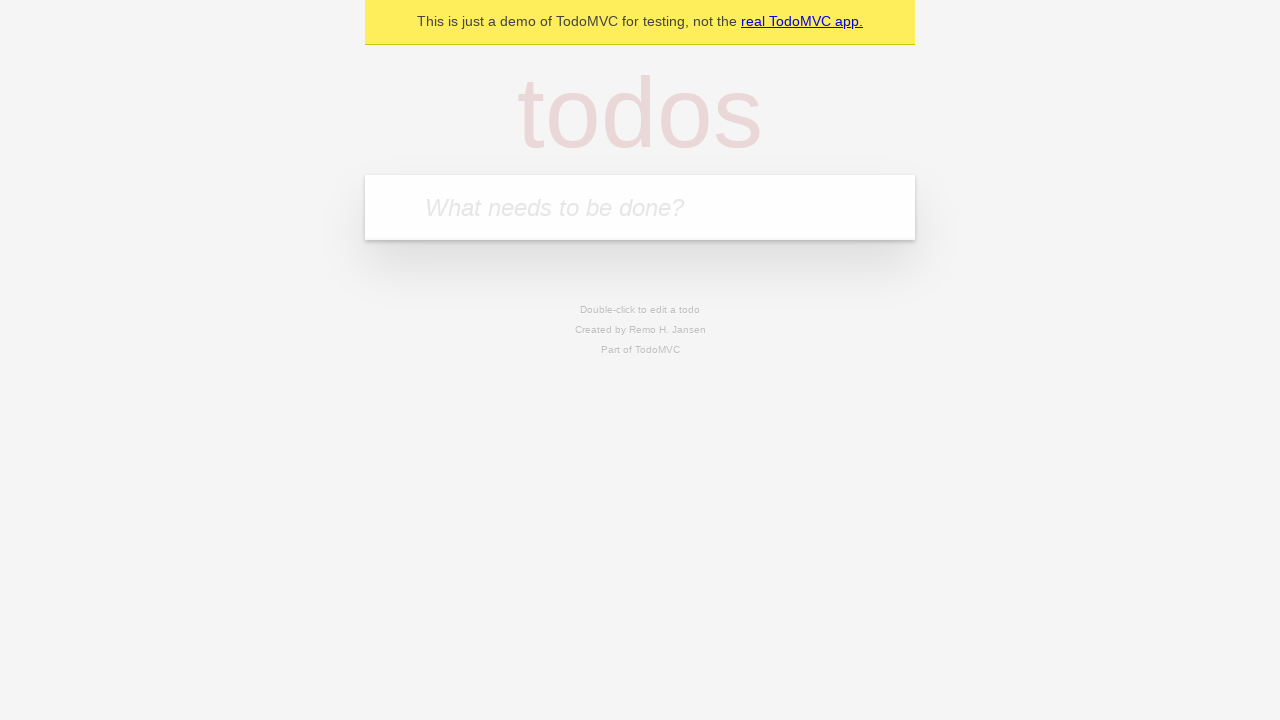

Filled todo input with 'buy some cheese' on internal:attr=[placeholder="What needs to be done?"i]
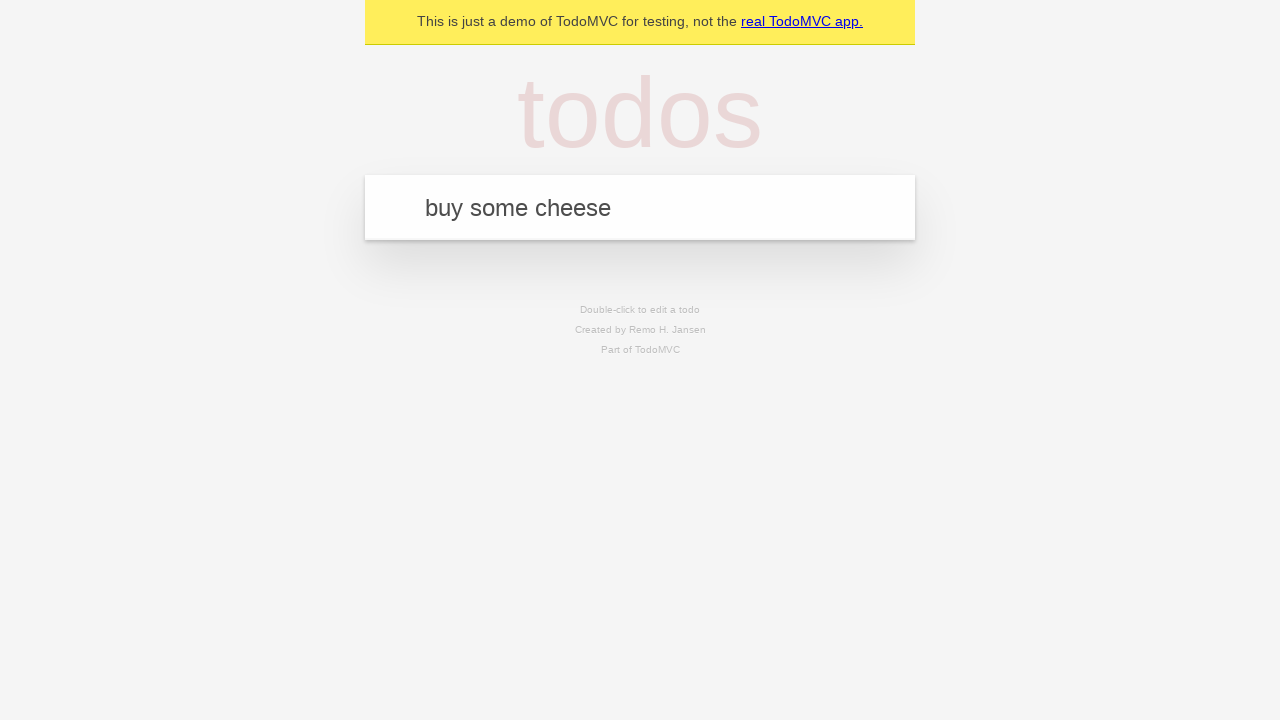

Pressed Enter to add first todo item on internal:attr=[placeholder="What needs to be done?"i]
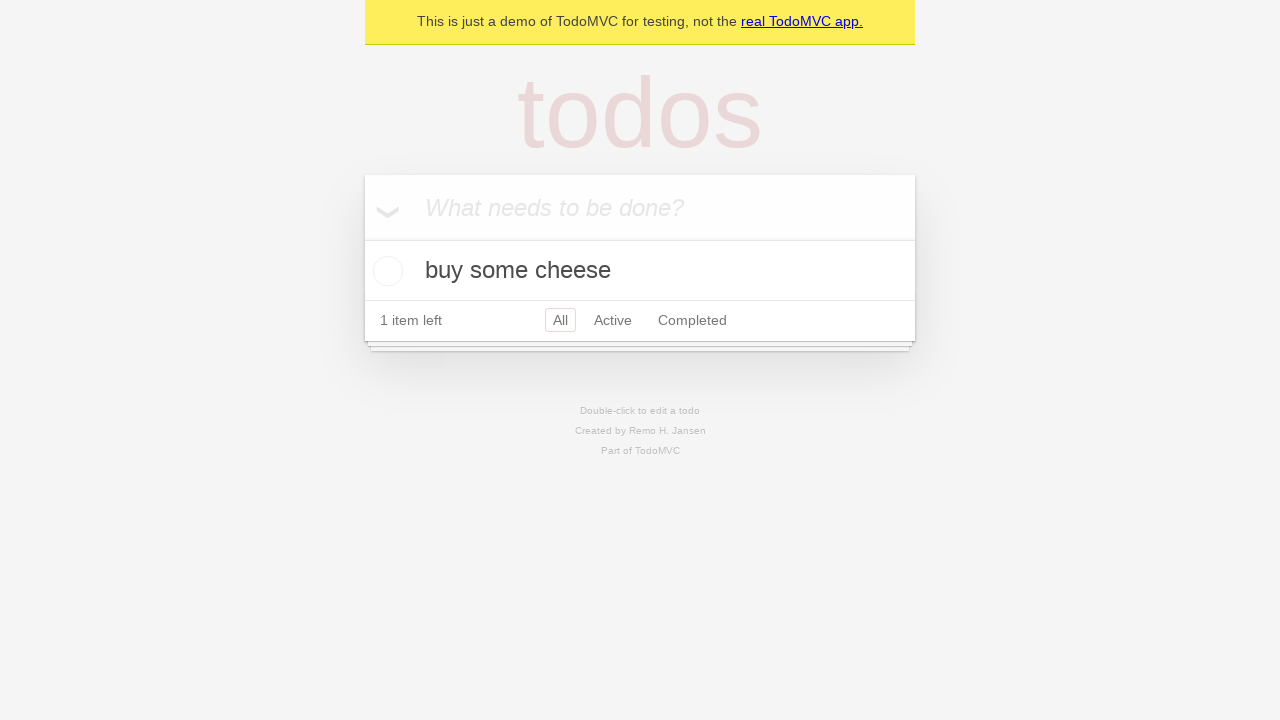

Filled todo input with 'feed the cat' on internal:attr=[placeholder="What needs to be done?"i]
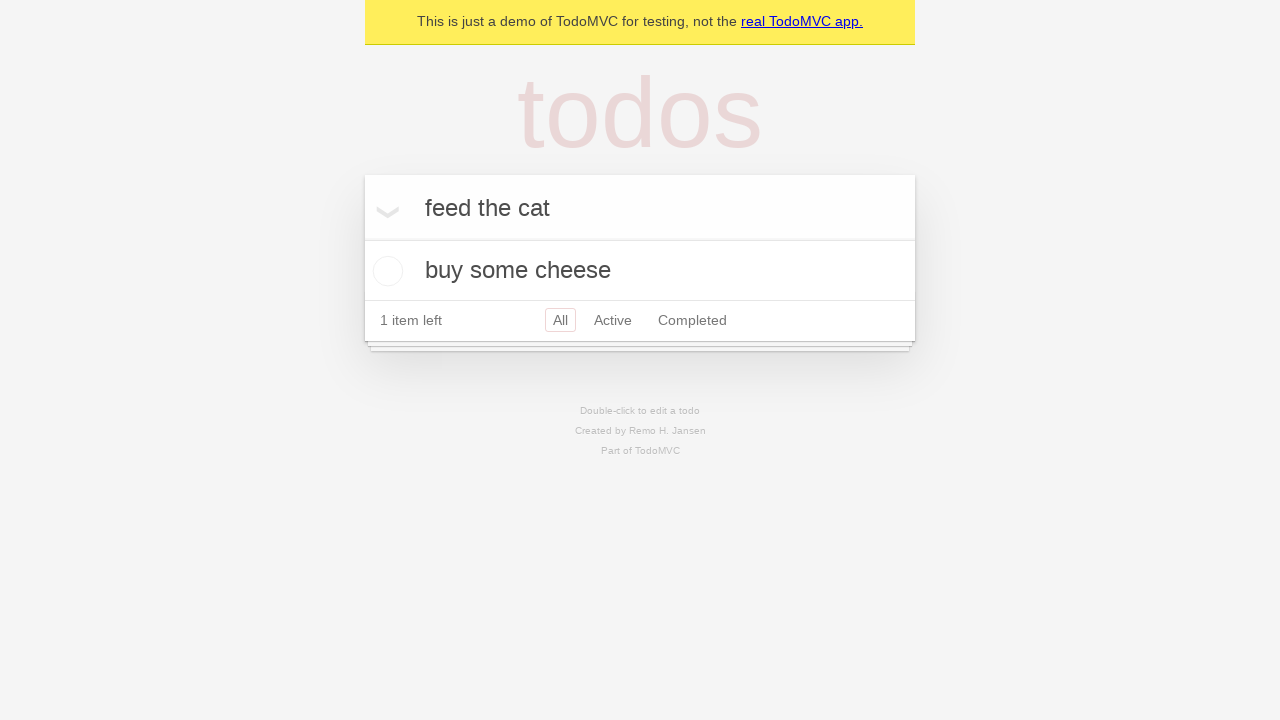

Pressed Enter to add second todo item on internal:attr=[placeholder="What needs to be done?"i]
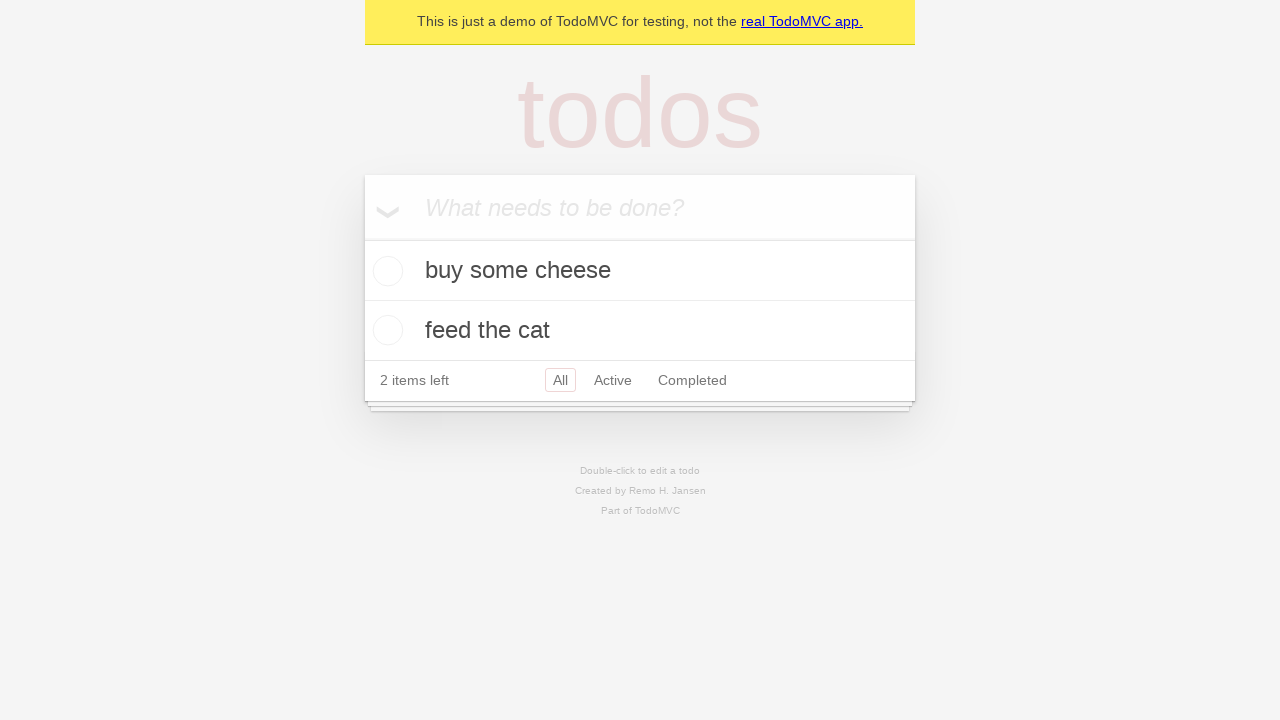

Filled todo input with 'book a doctors appointment' on internal:attr=[placeholder="What needs to be done?"i]
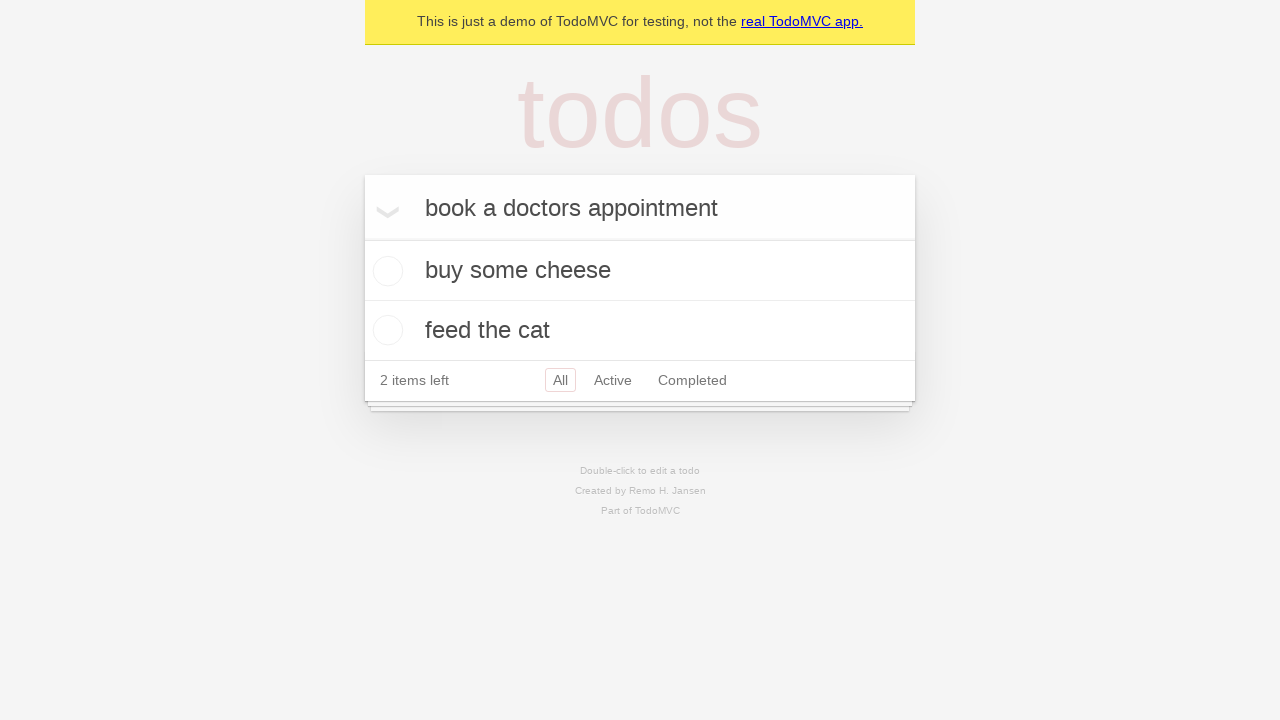

Pressed Enter to add third todo item on internal:attr=[placeholder="What needs to be done?"i]
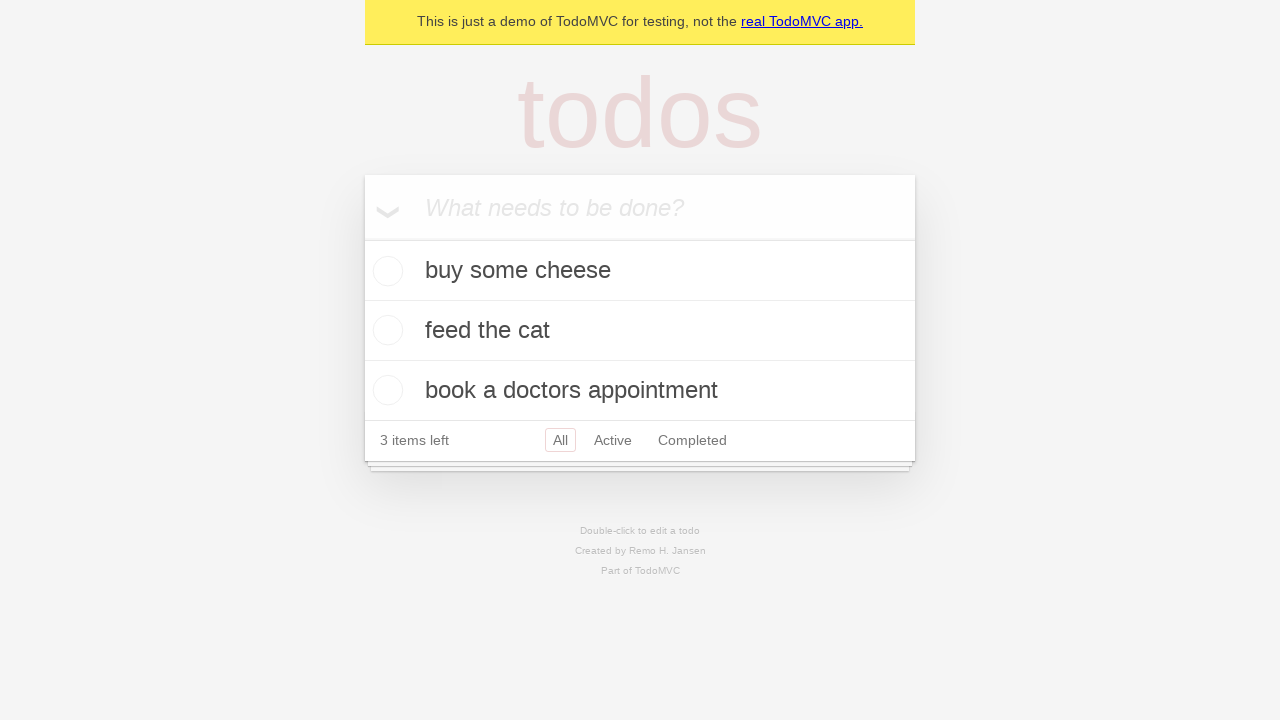

Clicked toggle all checkbox to mark all items as complete at (362, 238) on internal:label="Mark all as complete"i
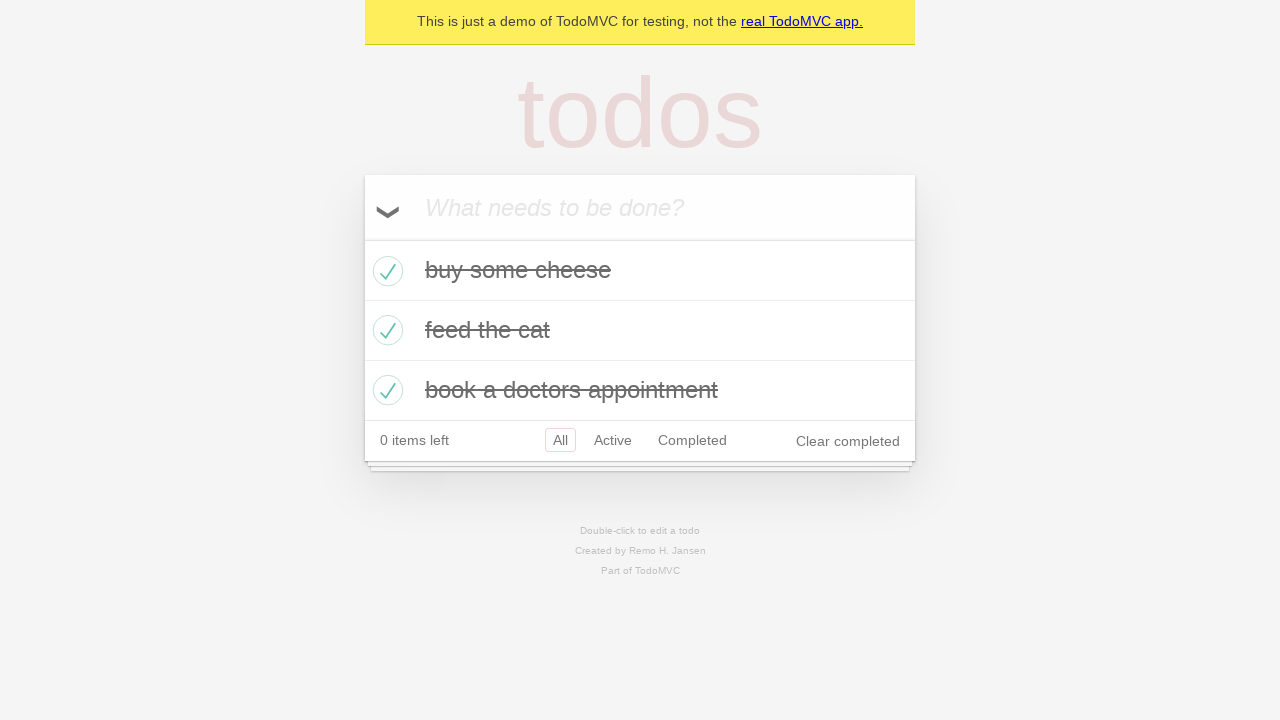

Clicked toggle all checkbox to uncheck all completed items at (362, 238) on internal:label="Mark all as complete"i
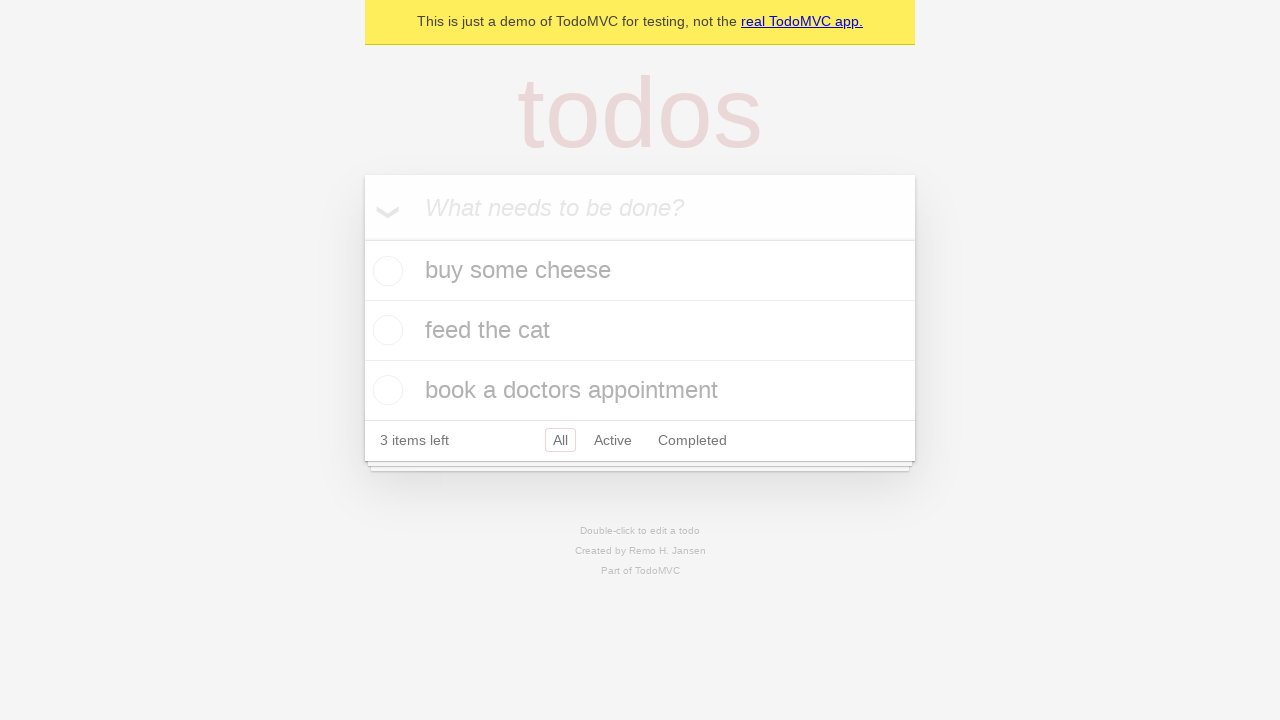

Waited for todo items to be visible after unchecking all
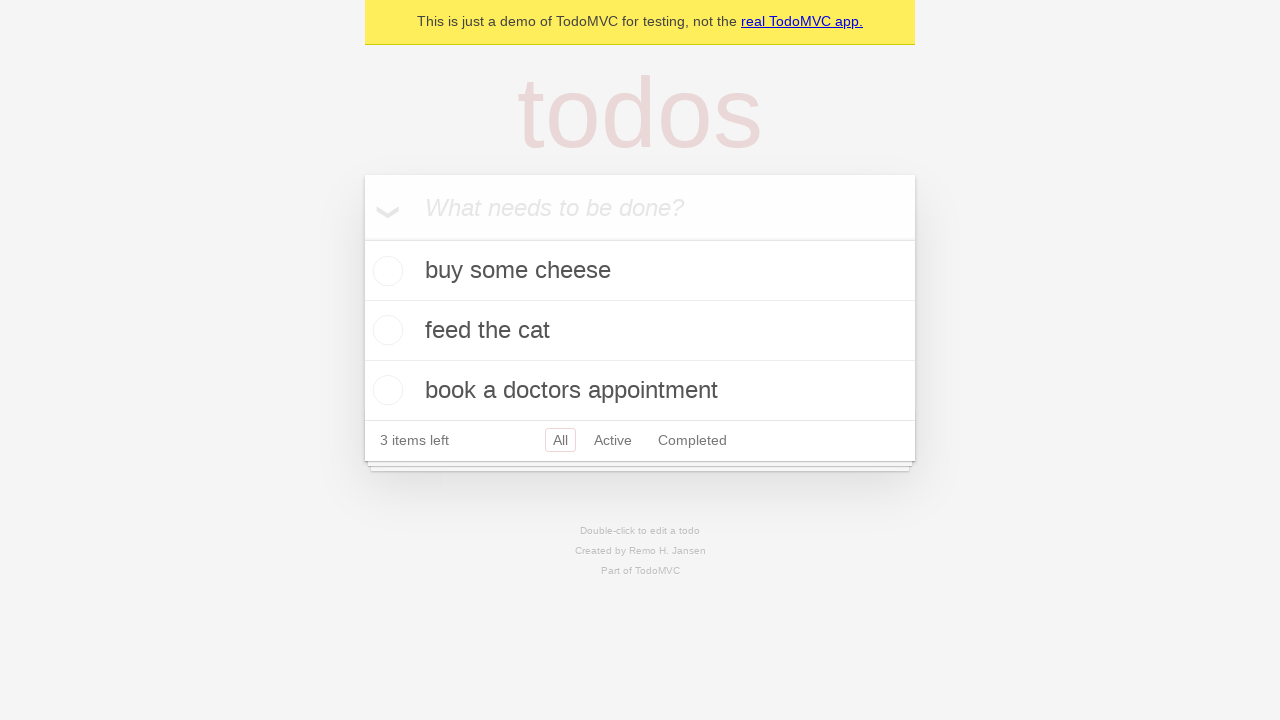

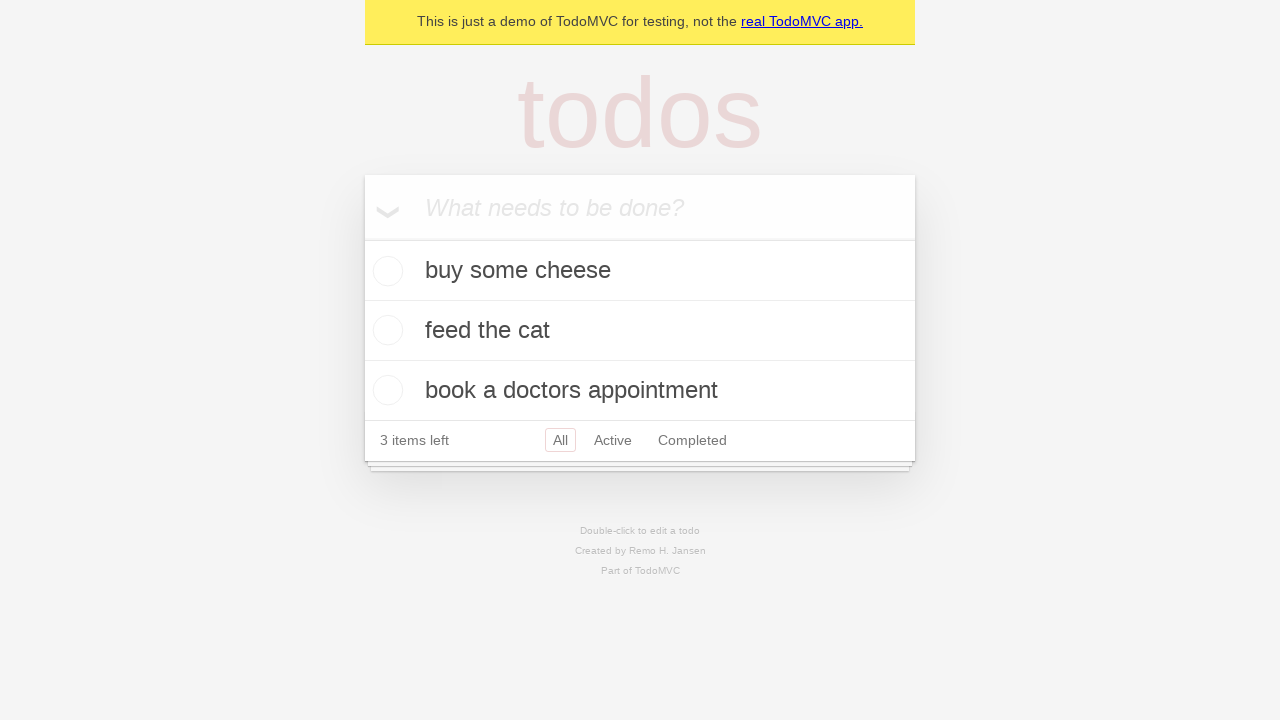